Tests nested frame navigation by switching between parent and child frames, filling text fields in different frames

Starting URL: https://ui.vision/demo/webtest/frames/

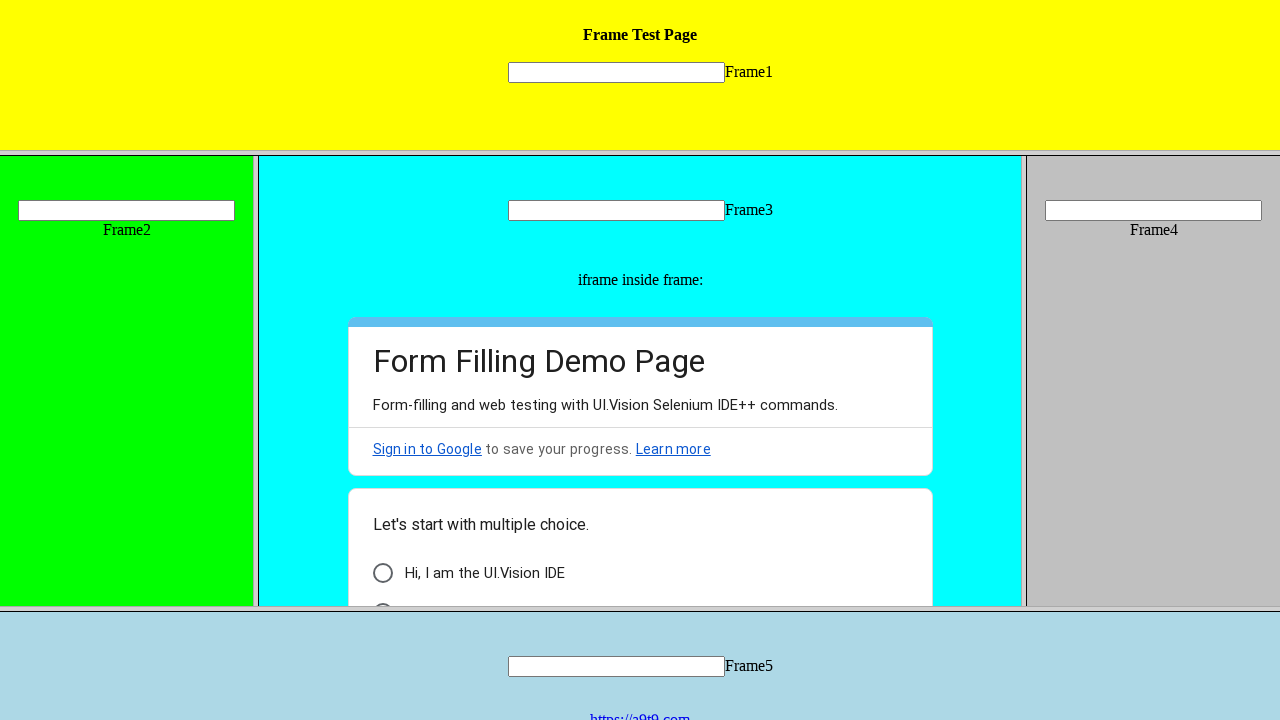

Located Frame 3 using frame locator
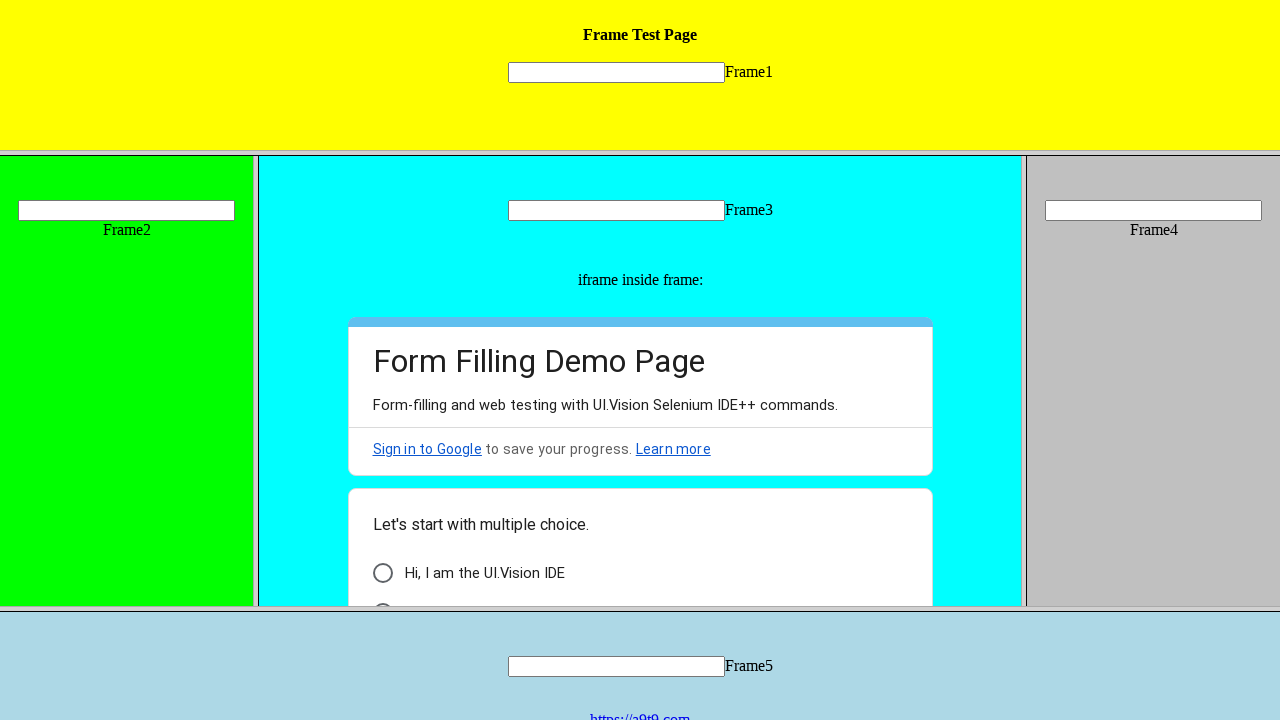

Filled text field in Frame 3 with 'Frame three' on frame[src='frame_3.html'] >> internal:control=enter-frame >> input[name='mytext3
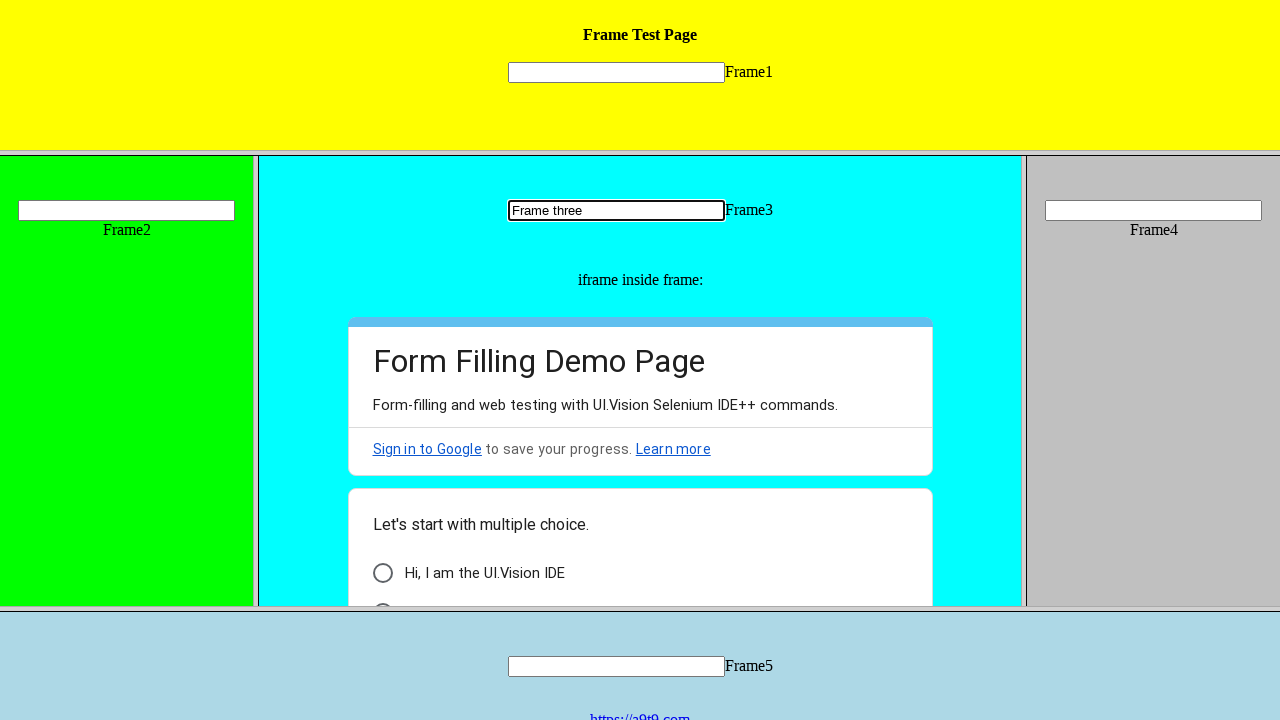

Located nested iframe within Frame 3
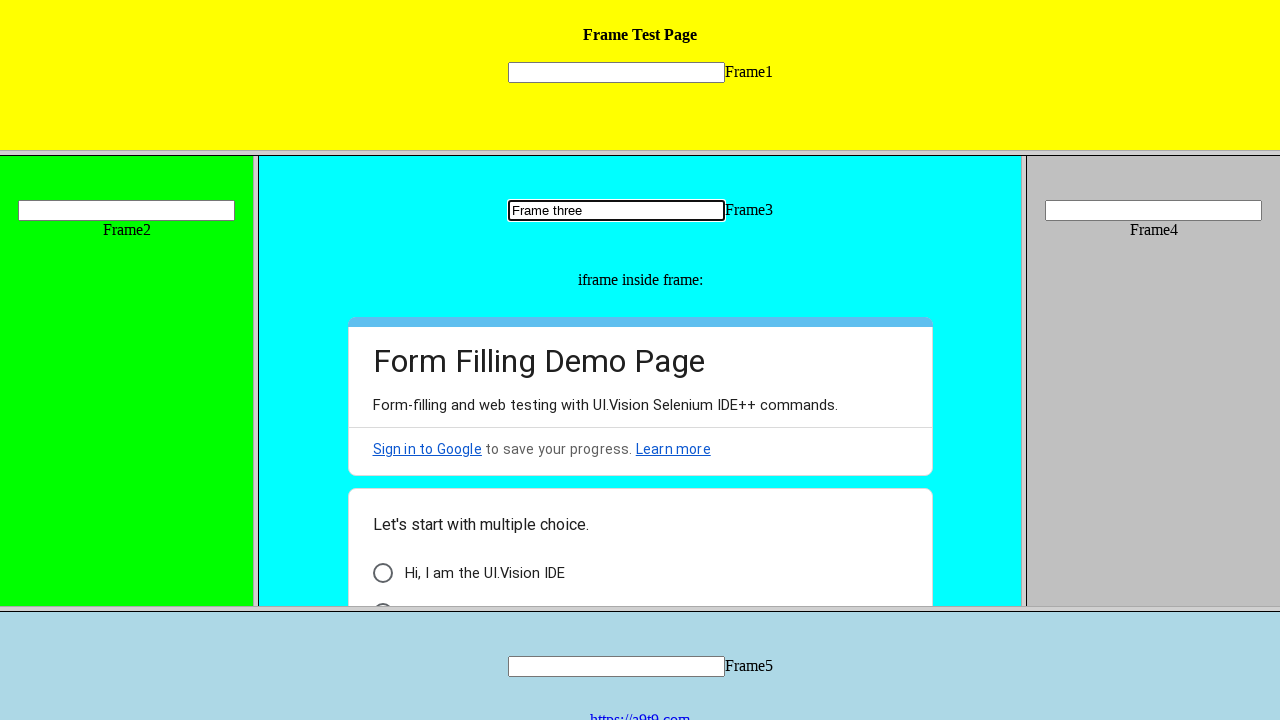

Retrieved form title text from nested frame: 'Form Filling Demo Page'
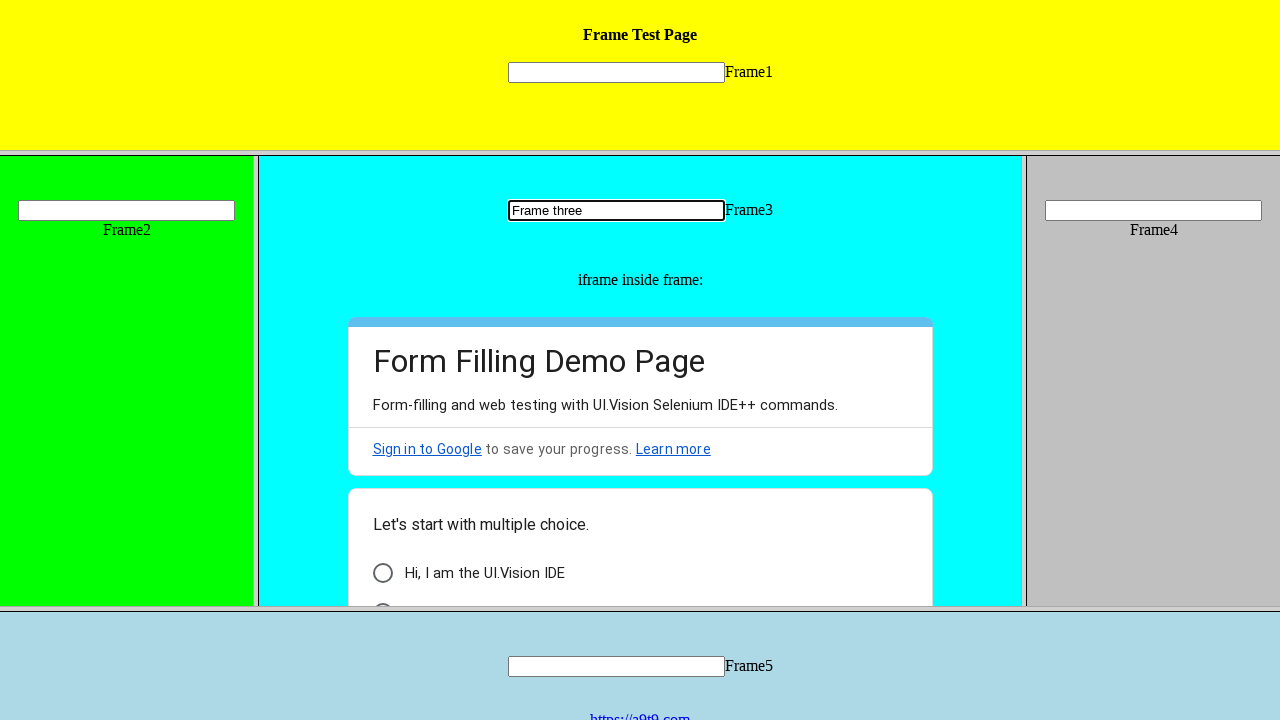

Located Frame 4 using frame locator
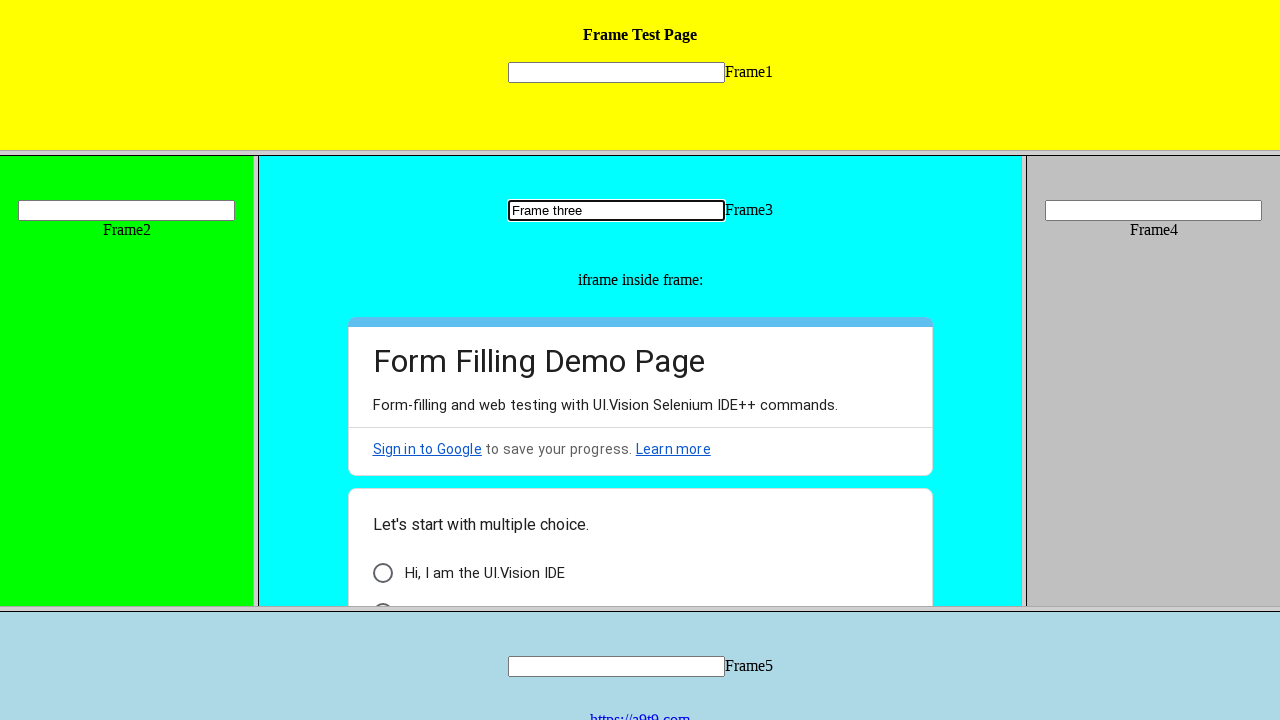

Filled text field in Frame 4 with 'Frame Four' on frame[src='frame_4.html'] >> internal:control=enter-frame >> input[name='mytext4
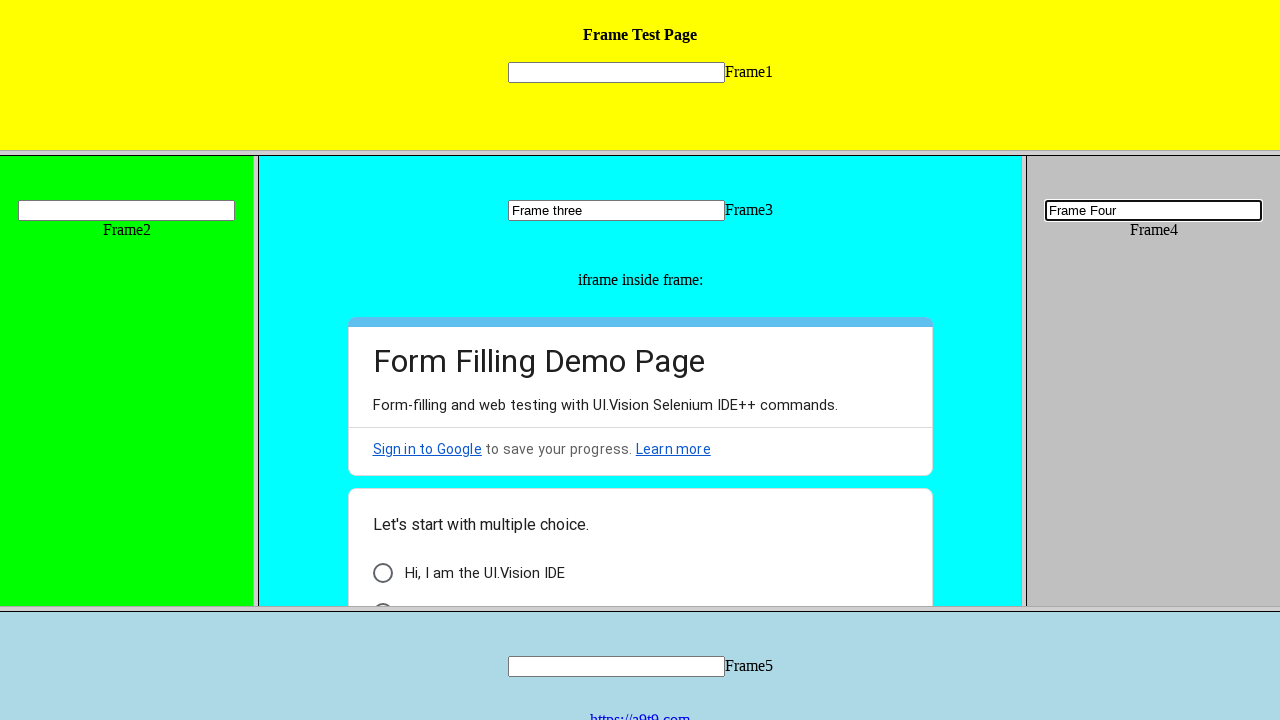

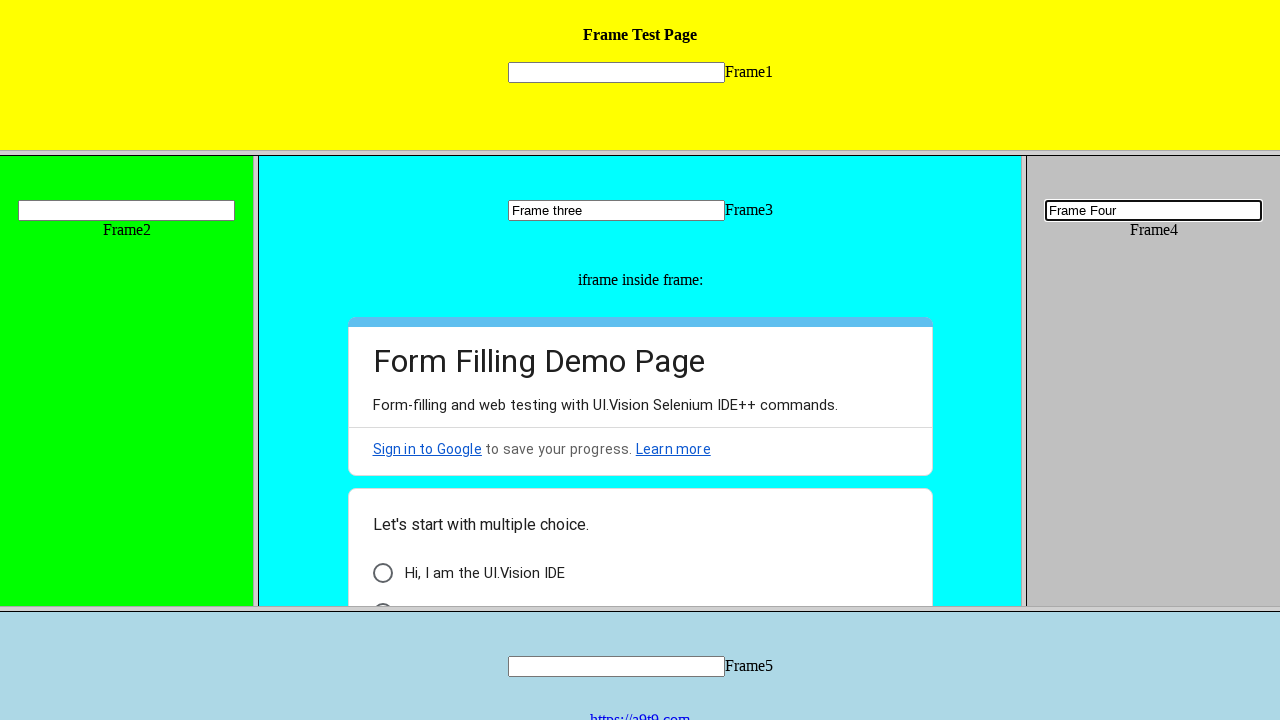